Tests Wolfram Alpha's search/calculation functionality by entering a mathematical expression "2+3" into the search input field

Starting URL: https://www.wolframalpha.com/

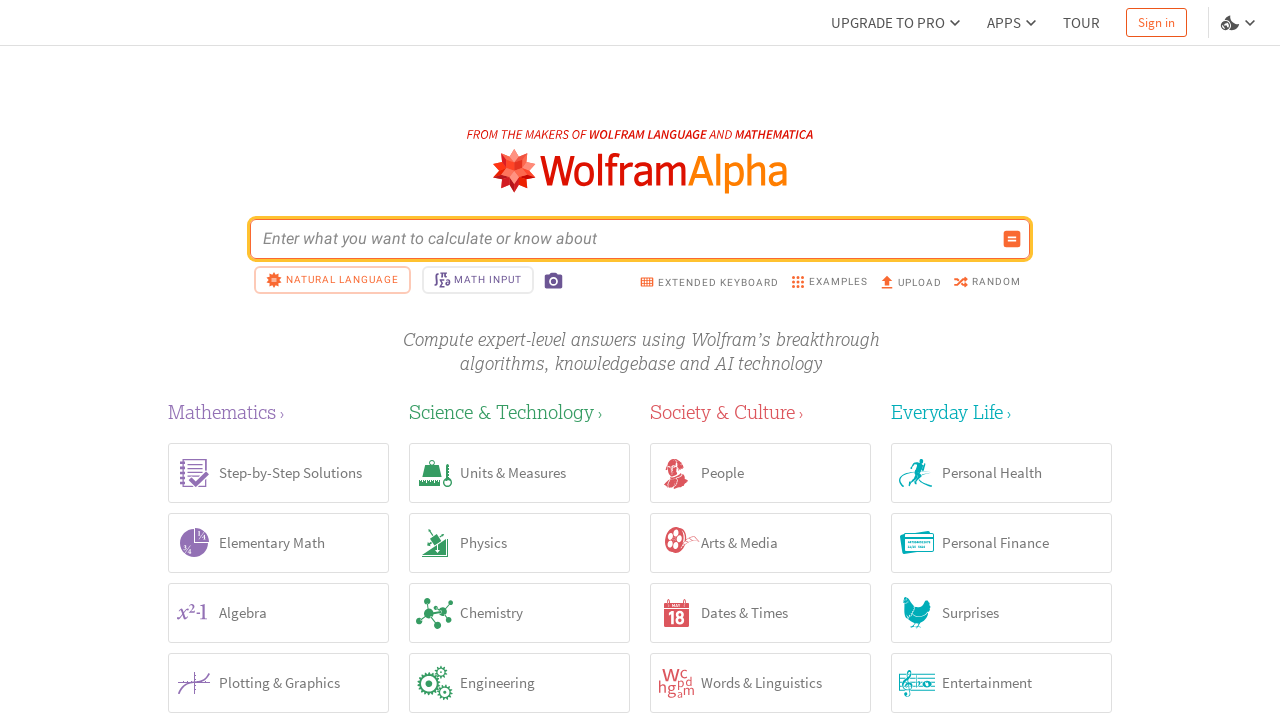

Waited for search input field to be available
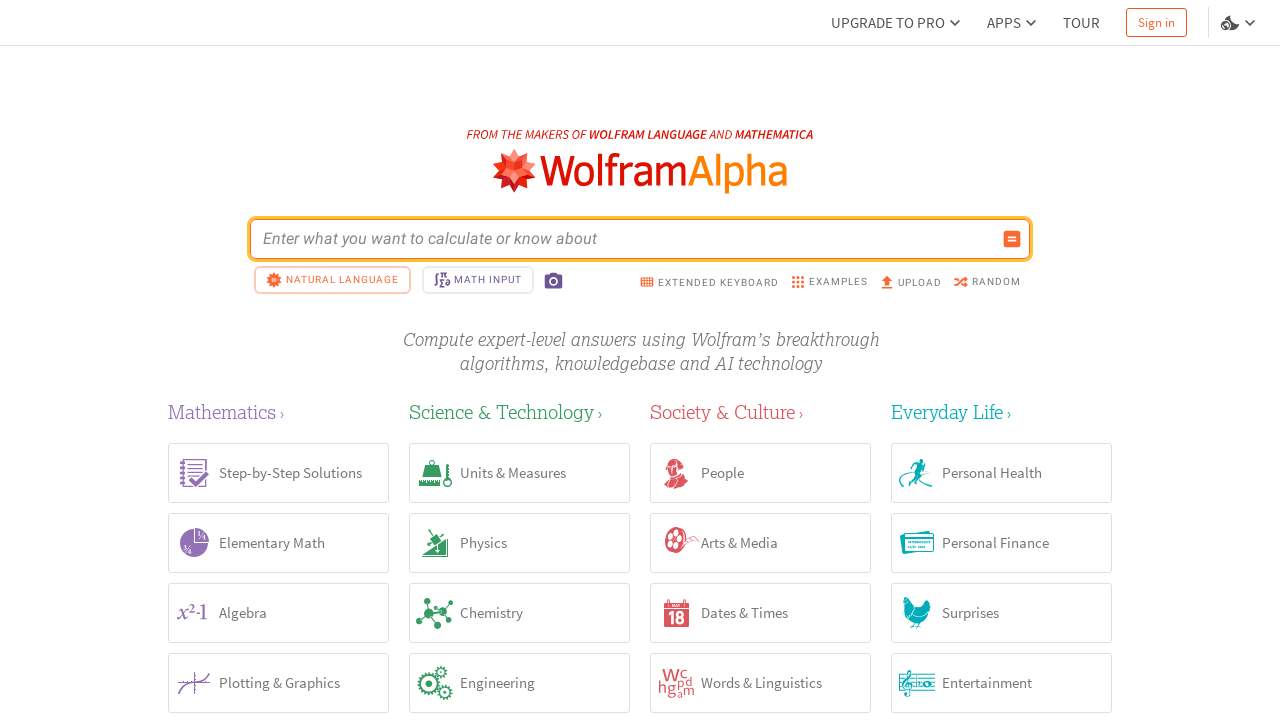

Filled search input with mathematical expression '2+3' on input[type='text'], input[name='i'], textarea
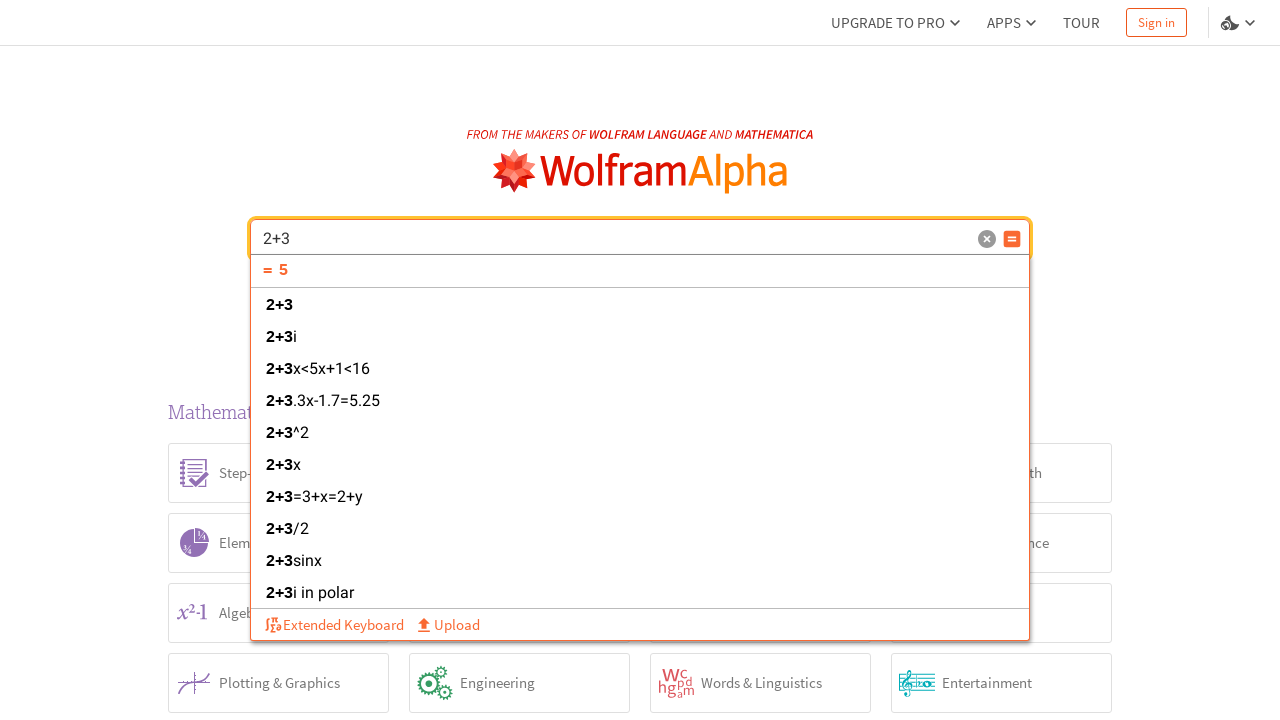

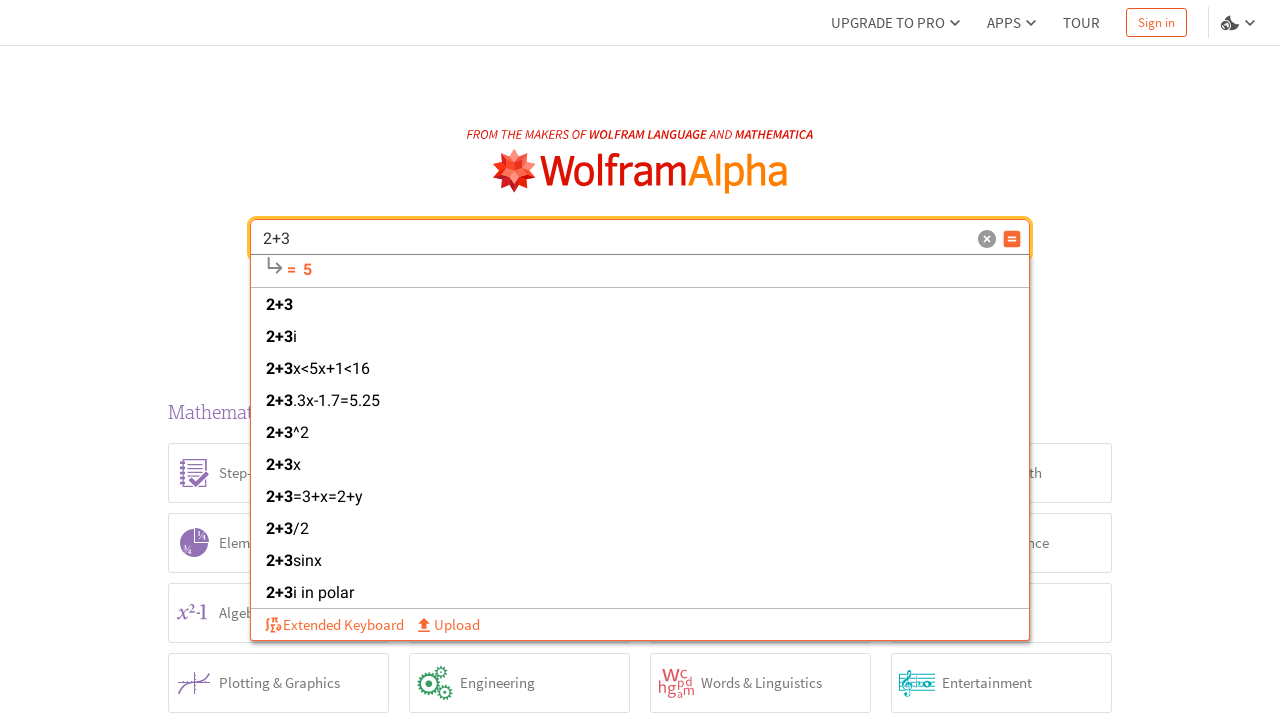